Tests JavaScript alert handling by navigating to the JavaScript Alerts page, triggering an alert, and accepting it.

Starting URL: http://the-internet.herokuapp.com/

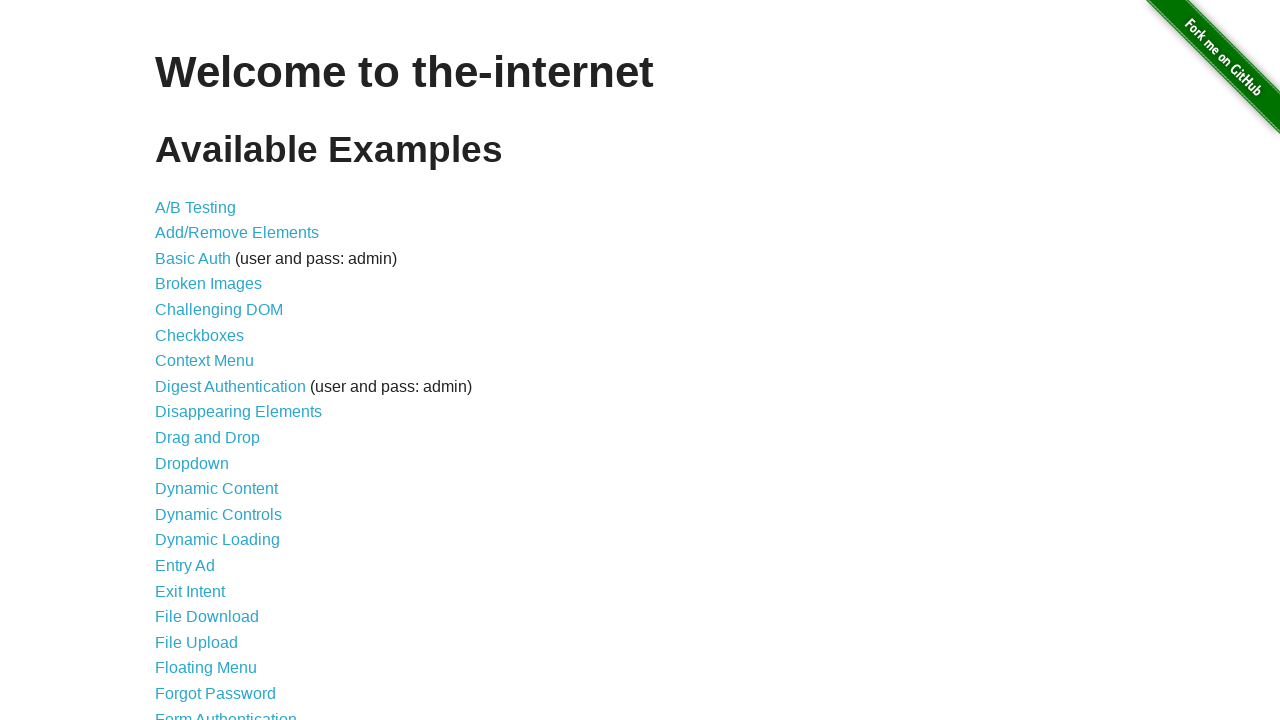

Clicked on 'JavaScript Alerts' link at (214, 361) on xpath=//*[text()='JavaScript Alerts']
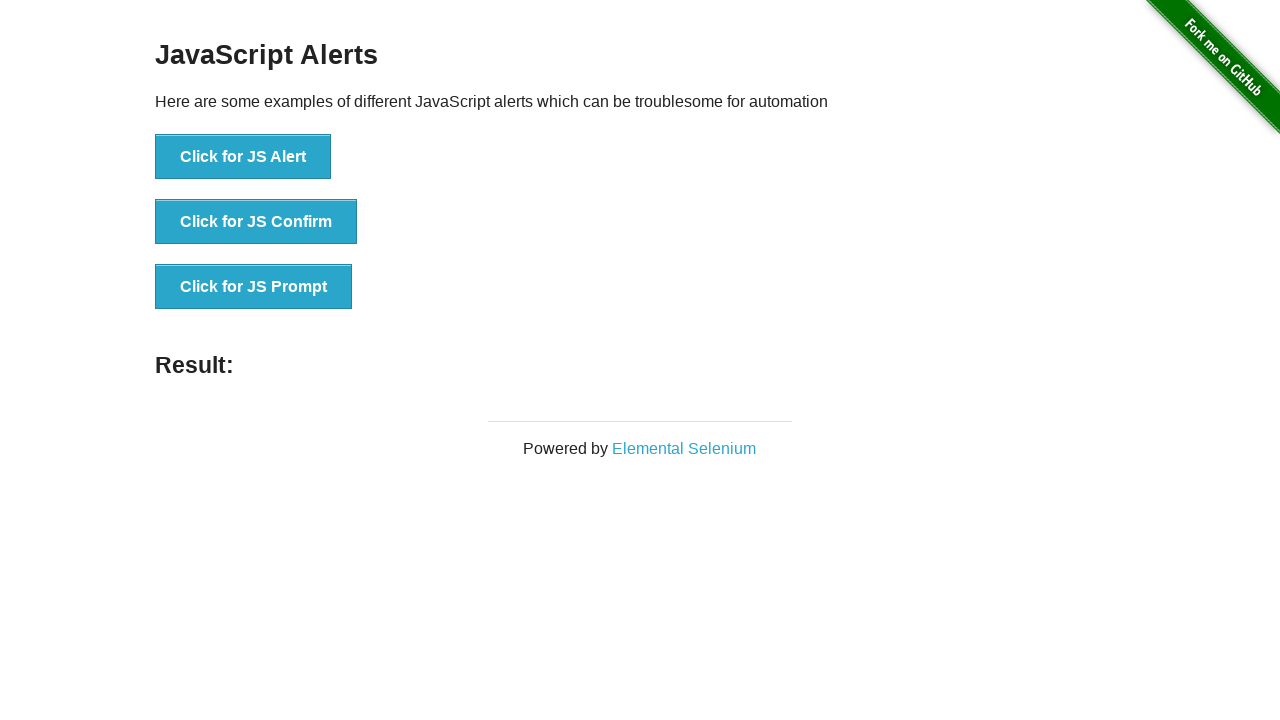

Set up dialog handler to accept alerts
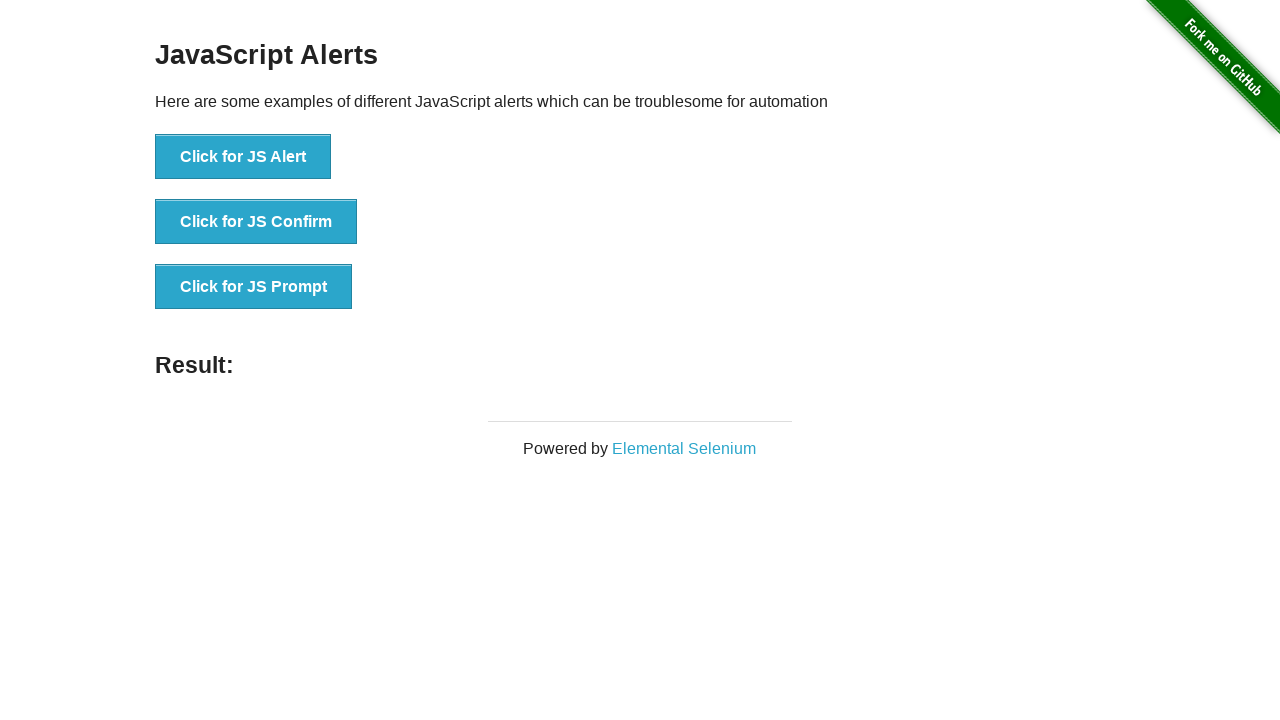

Clicked 'Click for JS Alert' button to trigger JavaScript alert at (243, 157) on xpath=//*[text()='Click for JS Alert']
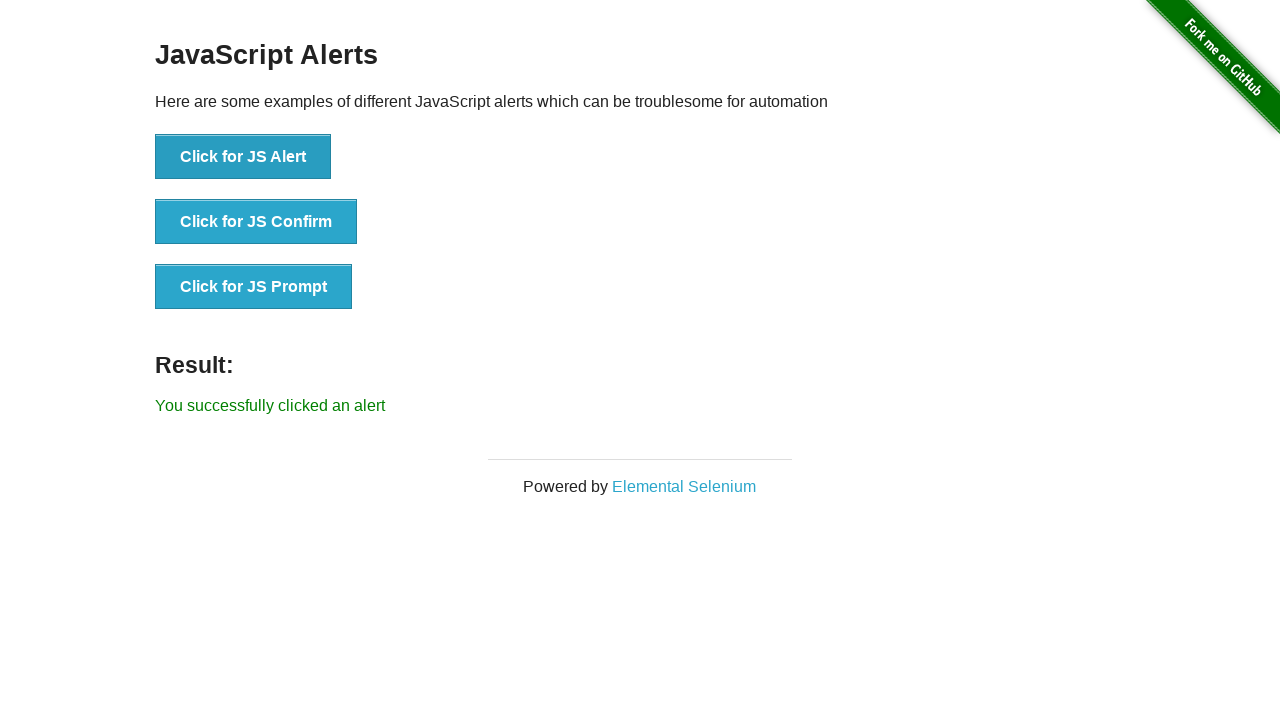

Alert was accepted and page stabilized
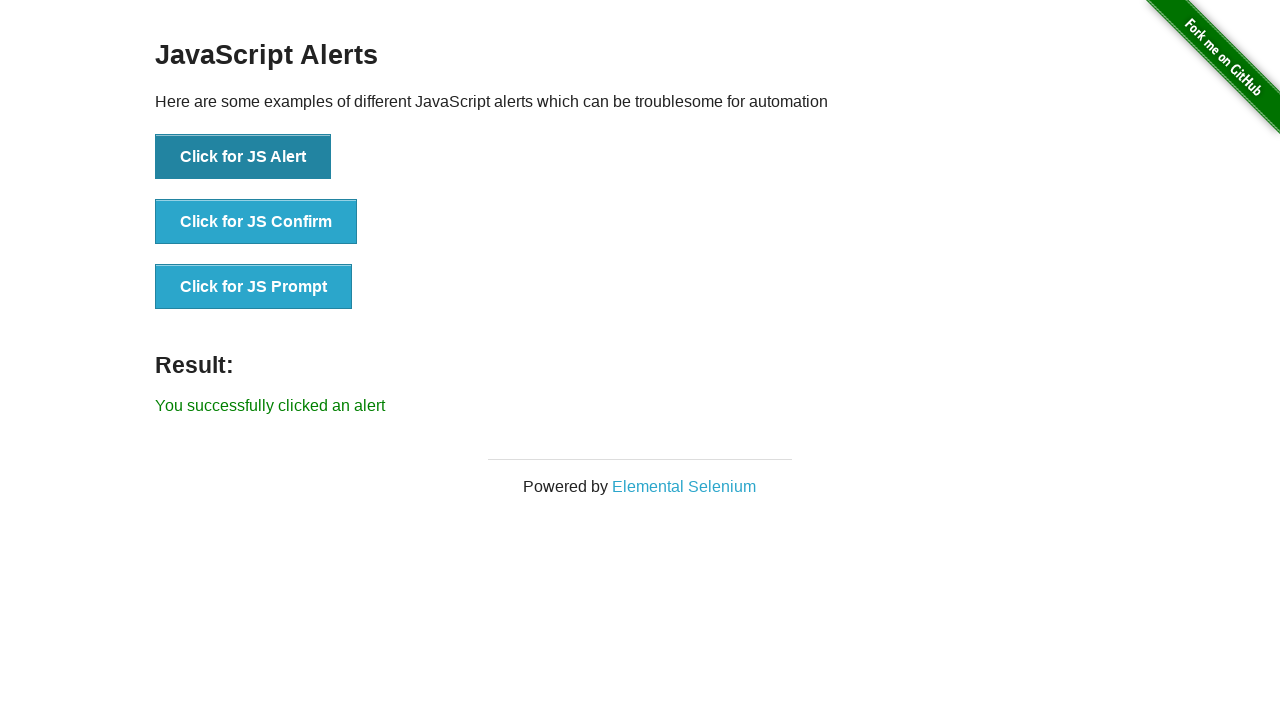

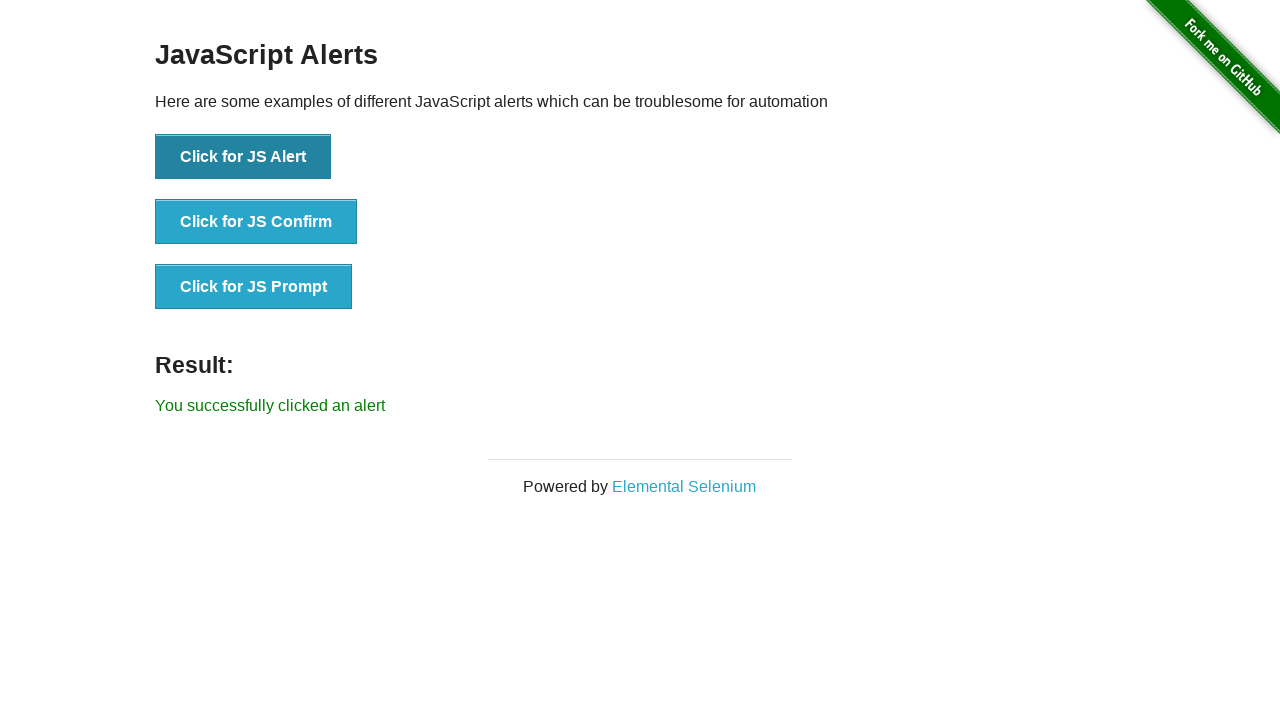